Tests login form validation by filling credentials, clearing both fields, and verifying the "Username is required" error message appears when submitting empty form

Starting URL: https://www.saucedemo.com/

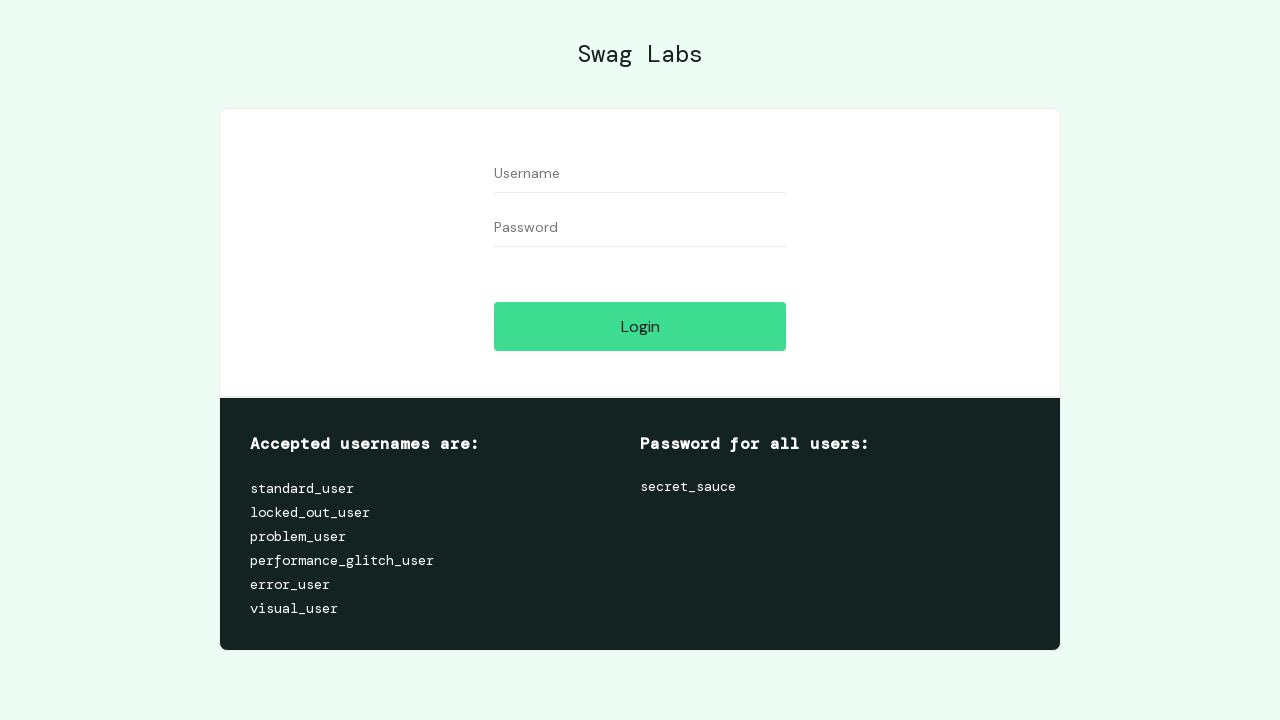

Filled username field with 'problem_user' on input#user-name
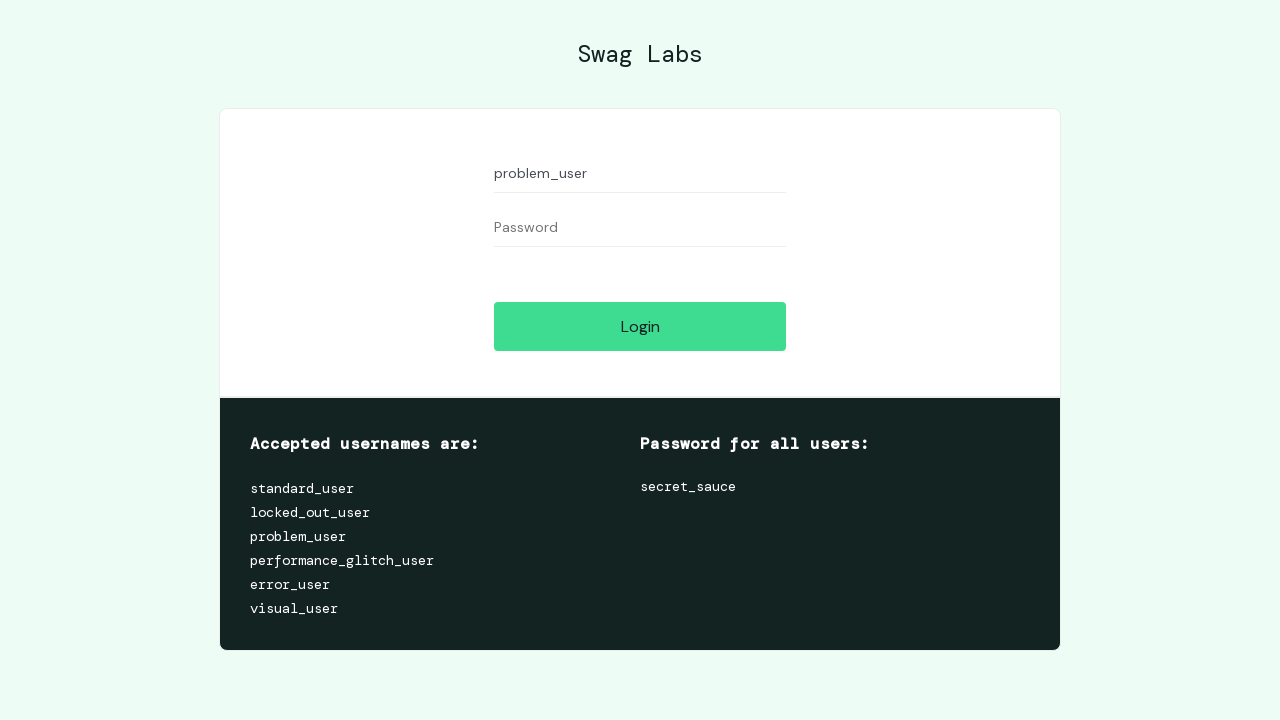

Filled password field with '123456' on input#password
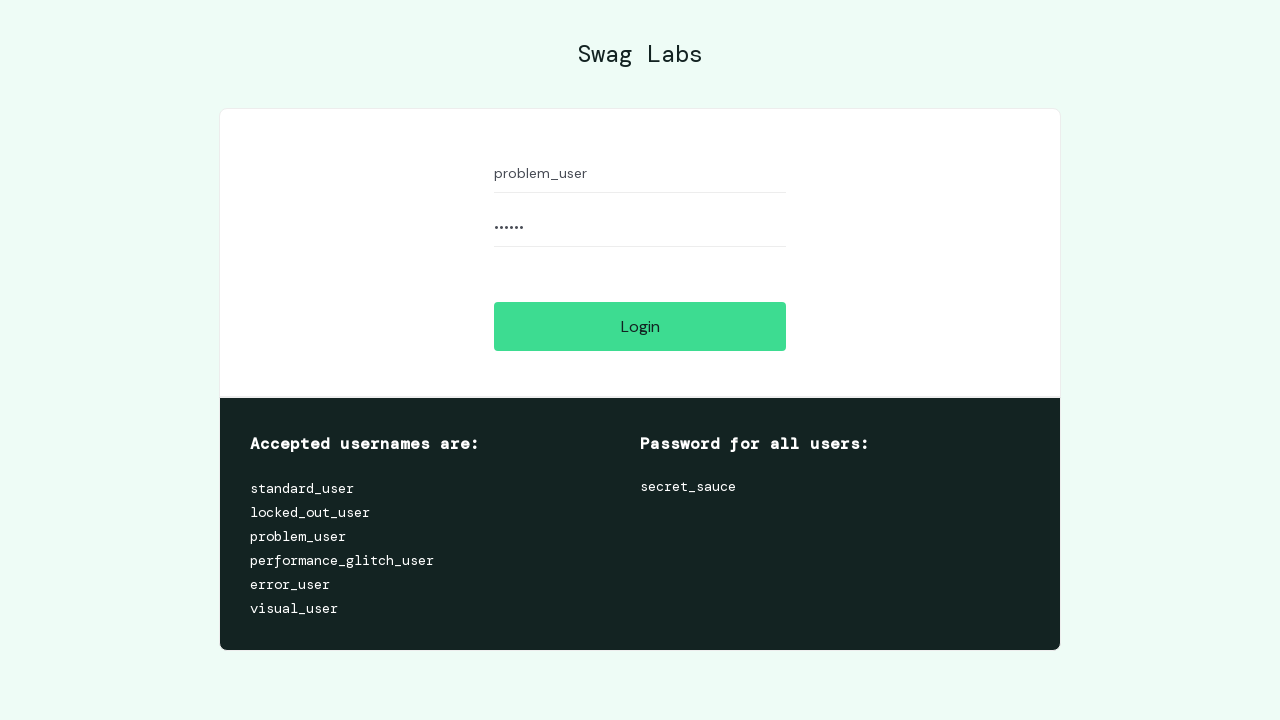

Cleared username field on input#user-name
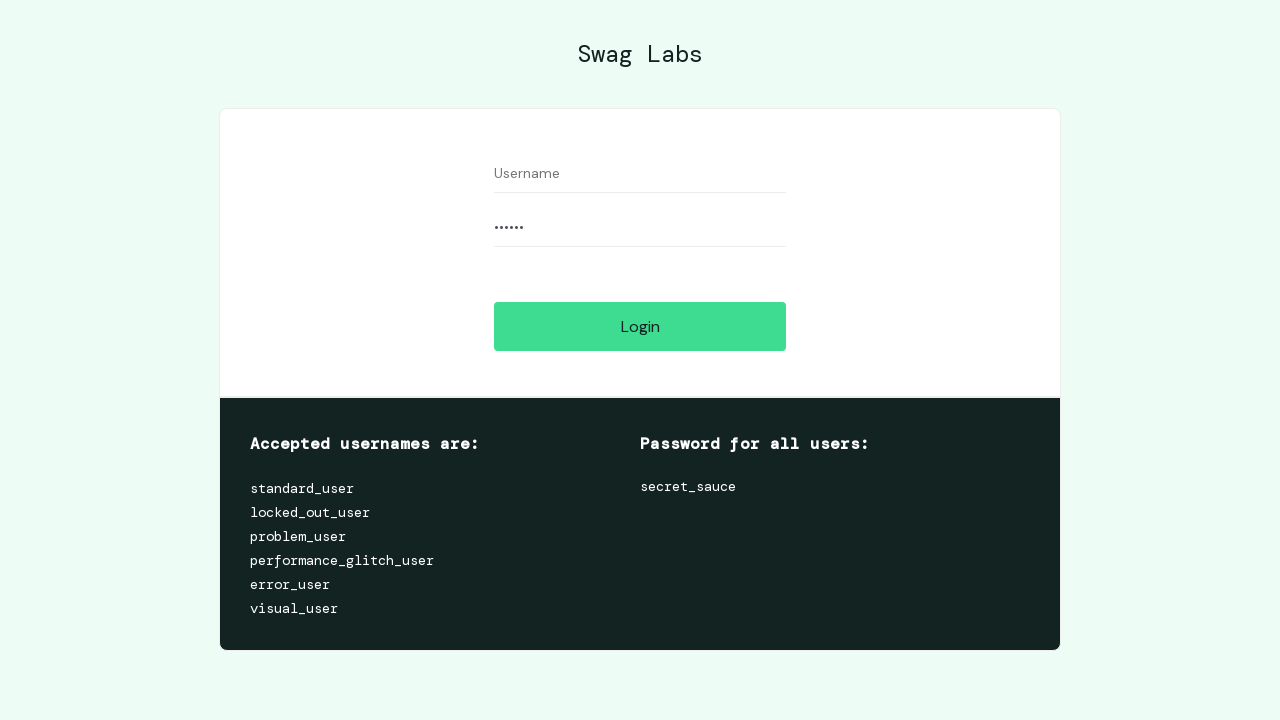

Cleared password field on input#password
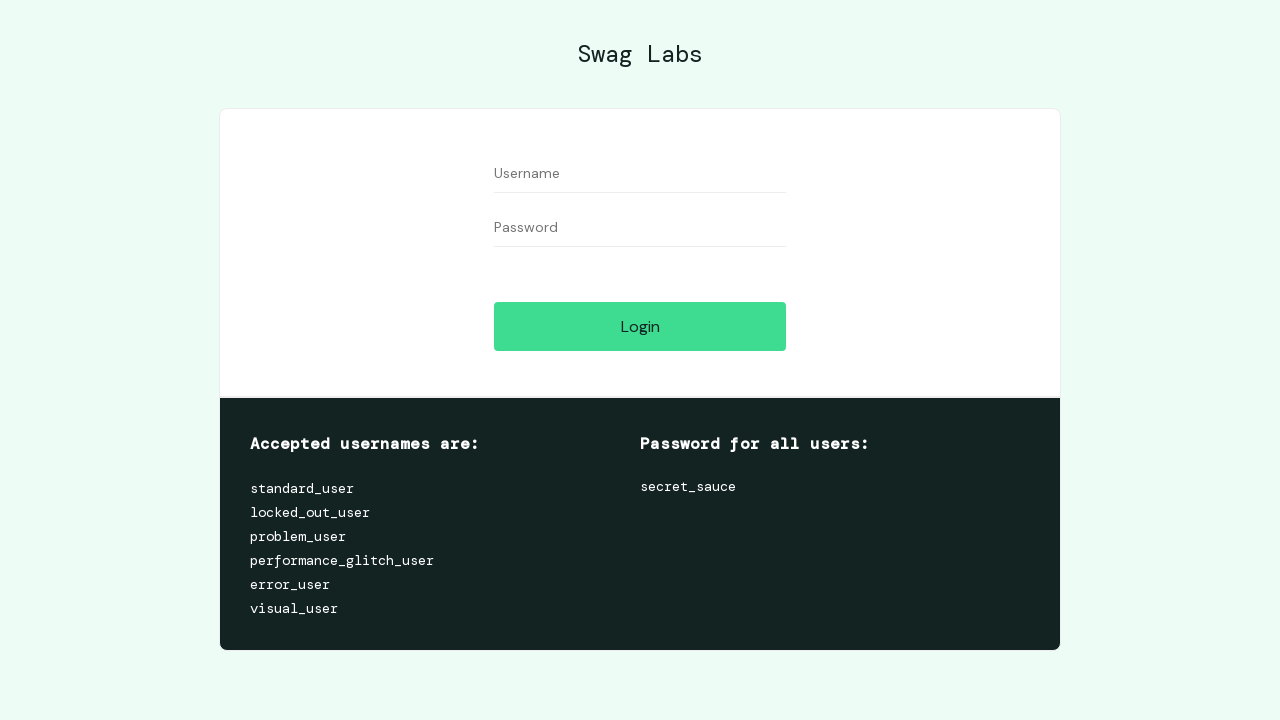

Clicked login button with empty form at (640, 326) on input#login-button
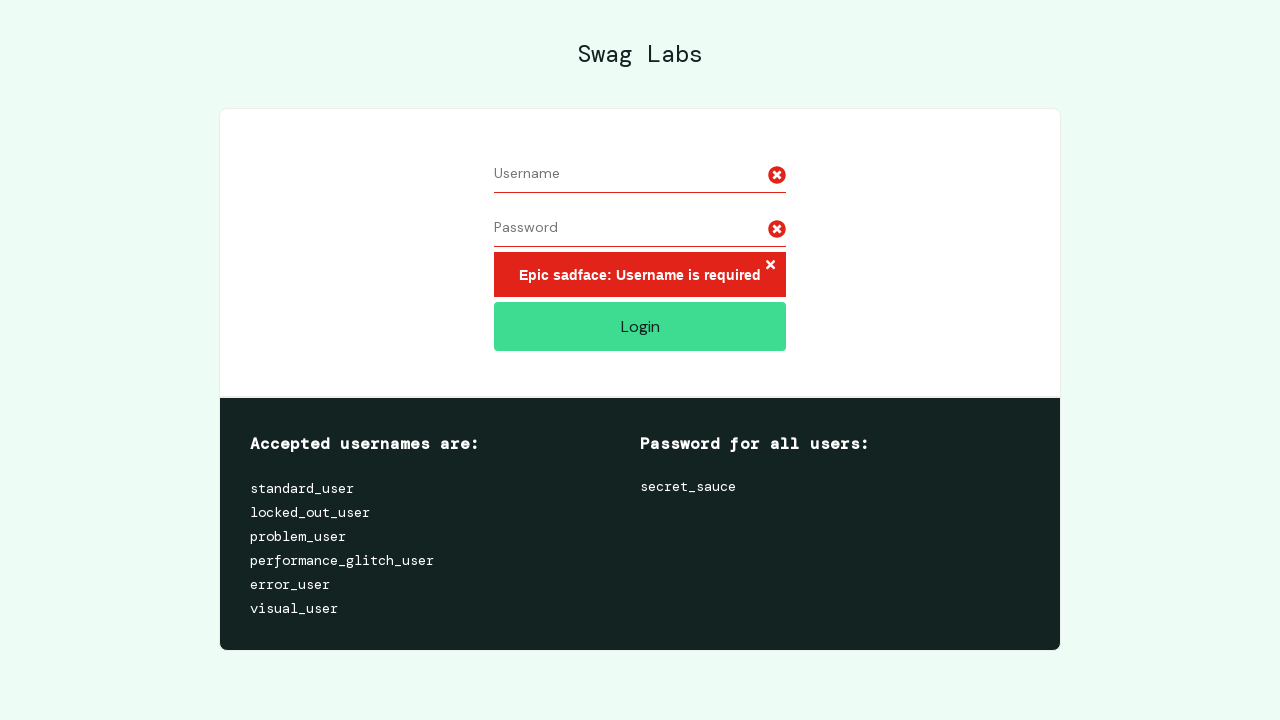

Verified 'Username is required' error message appeared
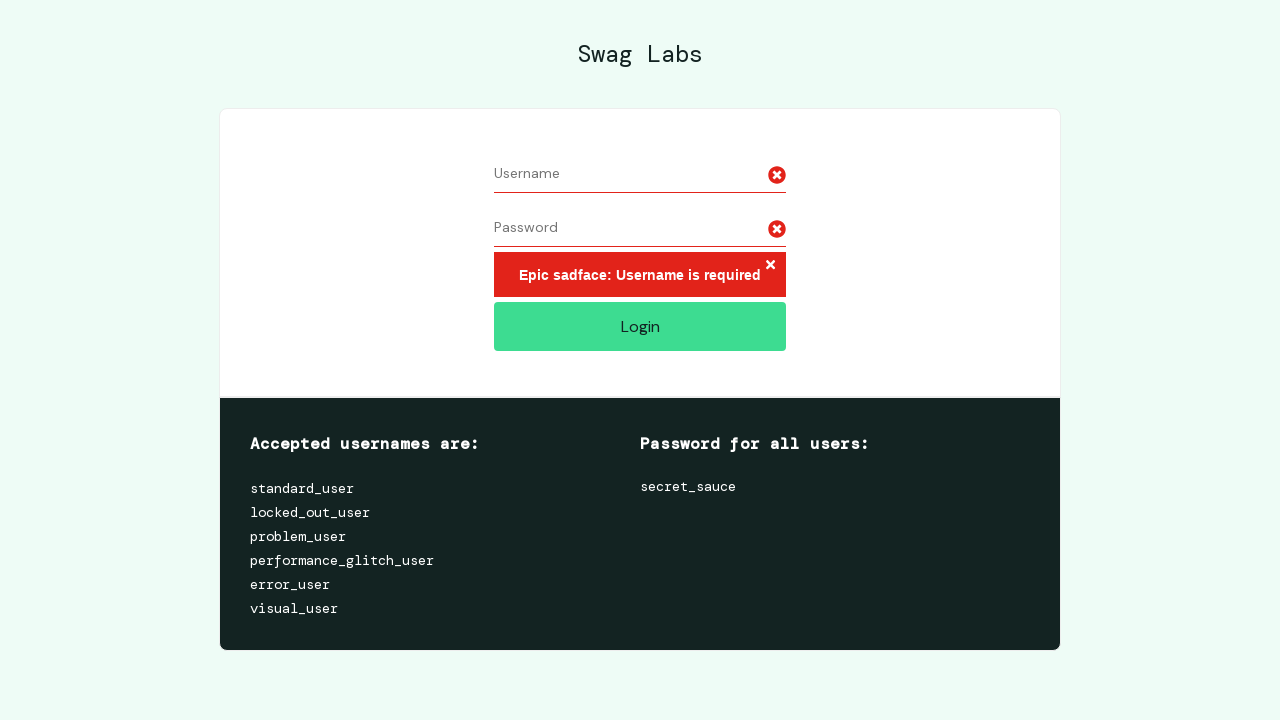

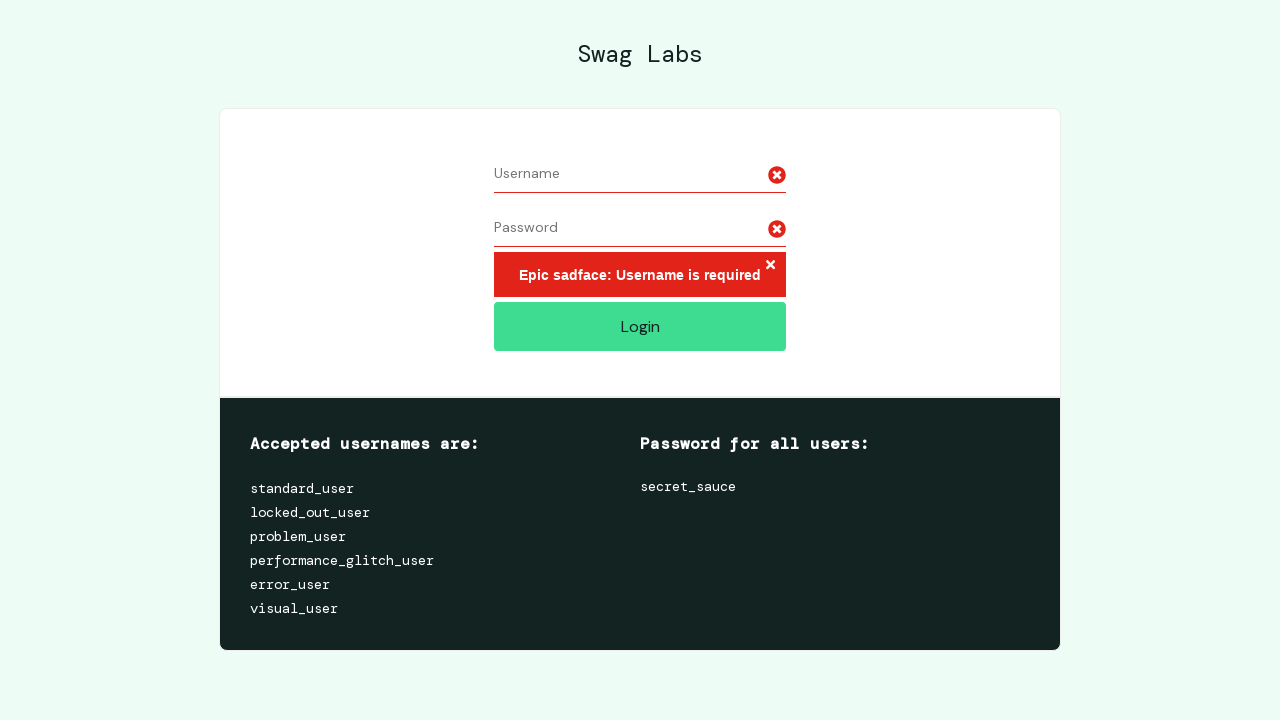